Navigates to an automation practice page and verifies that the page title is "Practice Page"

Starting URL: https://rahulshettyacademy.com/AutomationPractice/

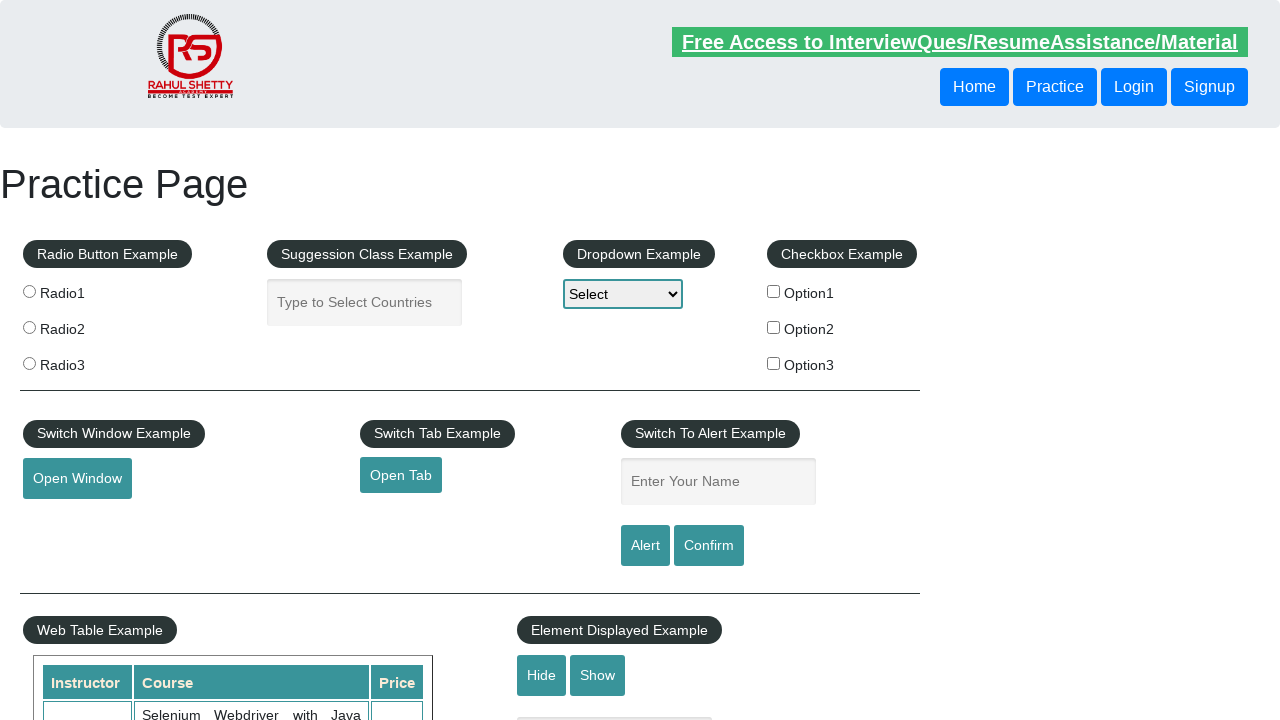

Verified page title is 'Practice Page'
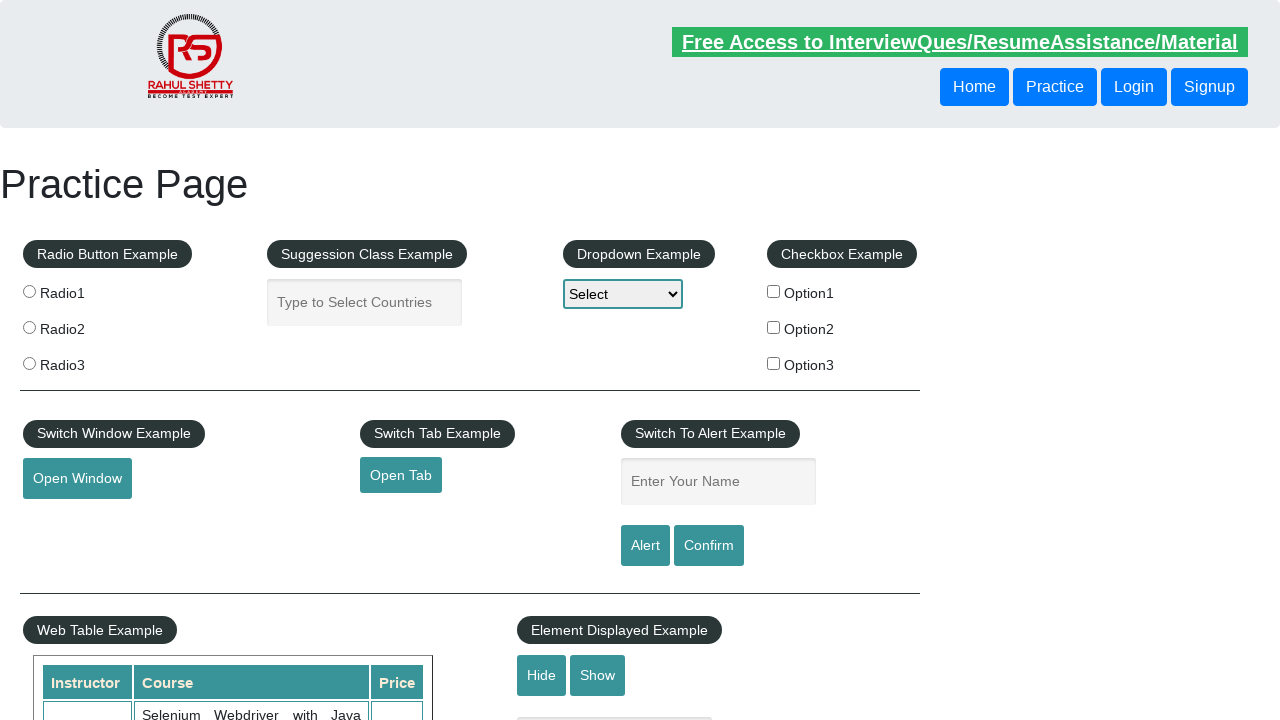

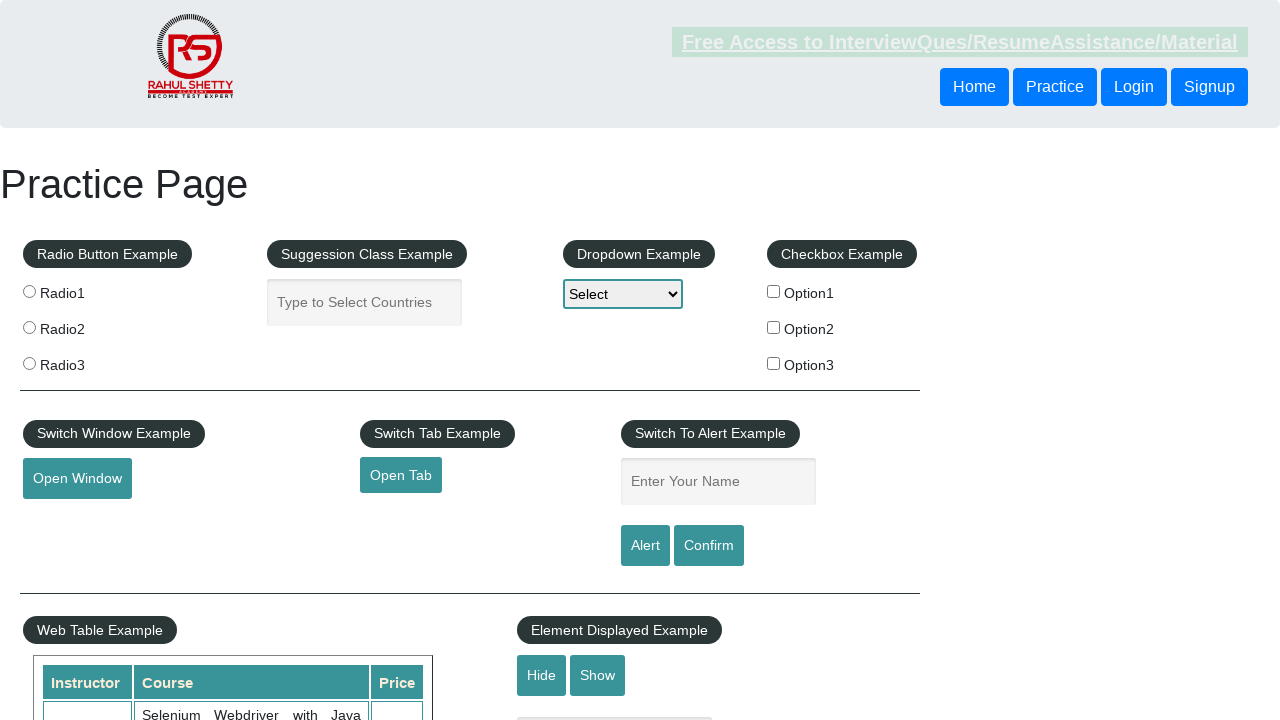